Tests clicking the HuggingFace button and verifies it opens in a new tab with correct URL

Starting URL: https://neuronpedia.org/gemma-scope#learn

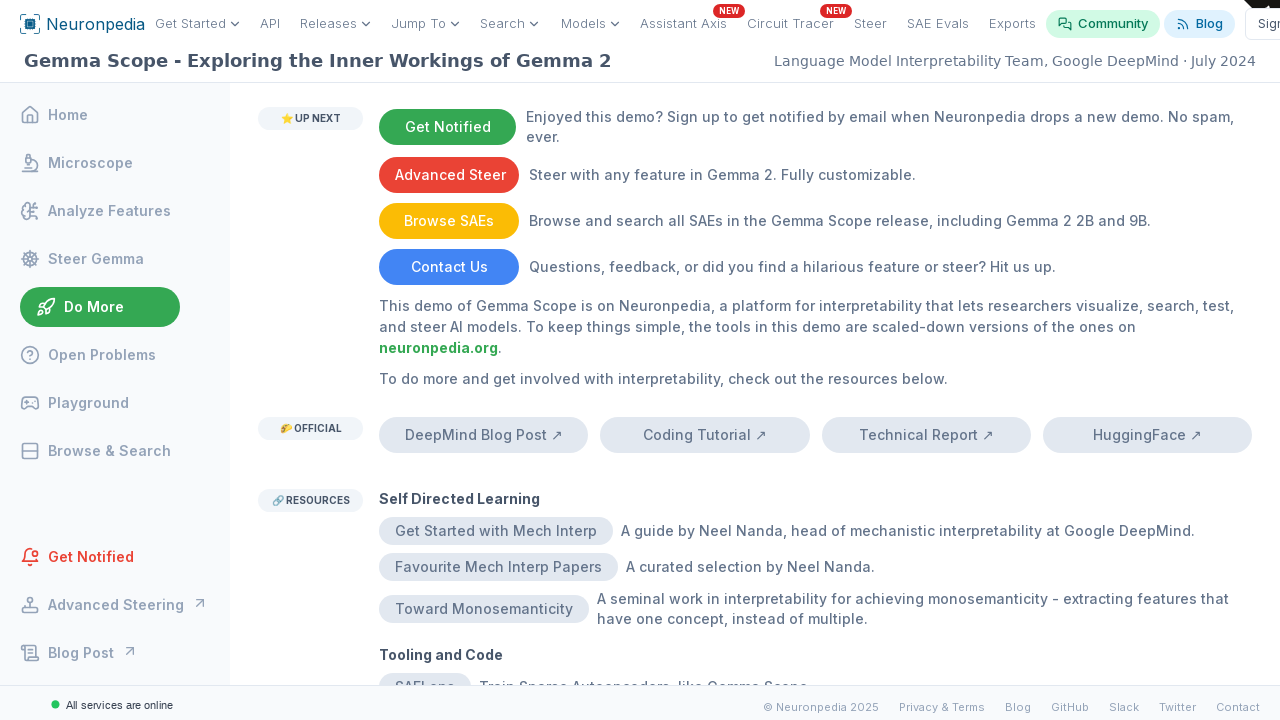

Clicked HuggingFace button at (1147, 435) on internal:text="HuggingFace"i
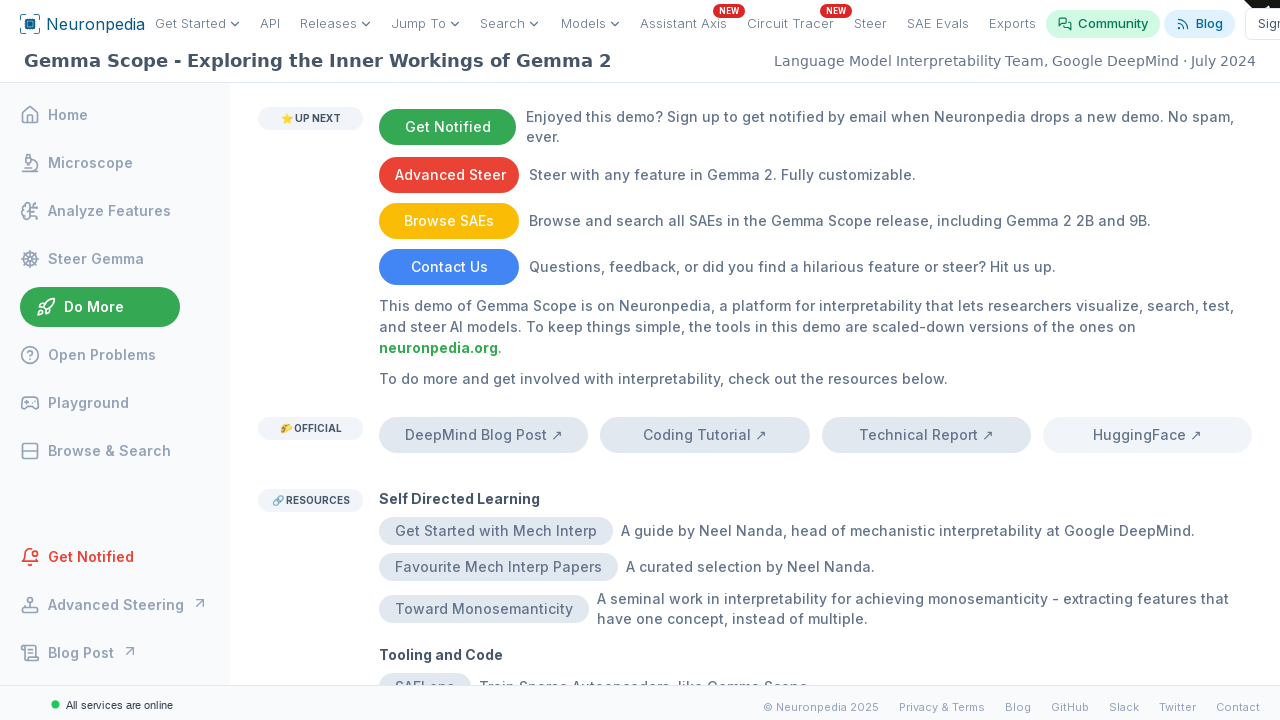

New tab opened from HuggingFace button click
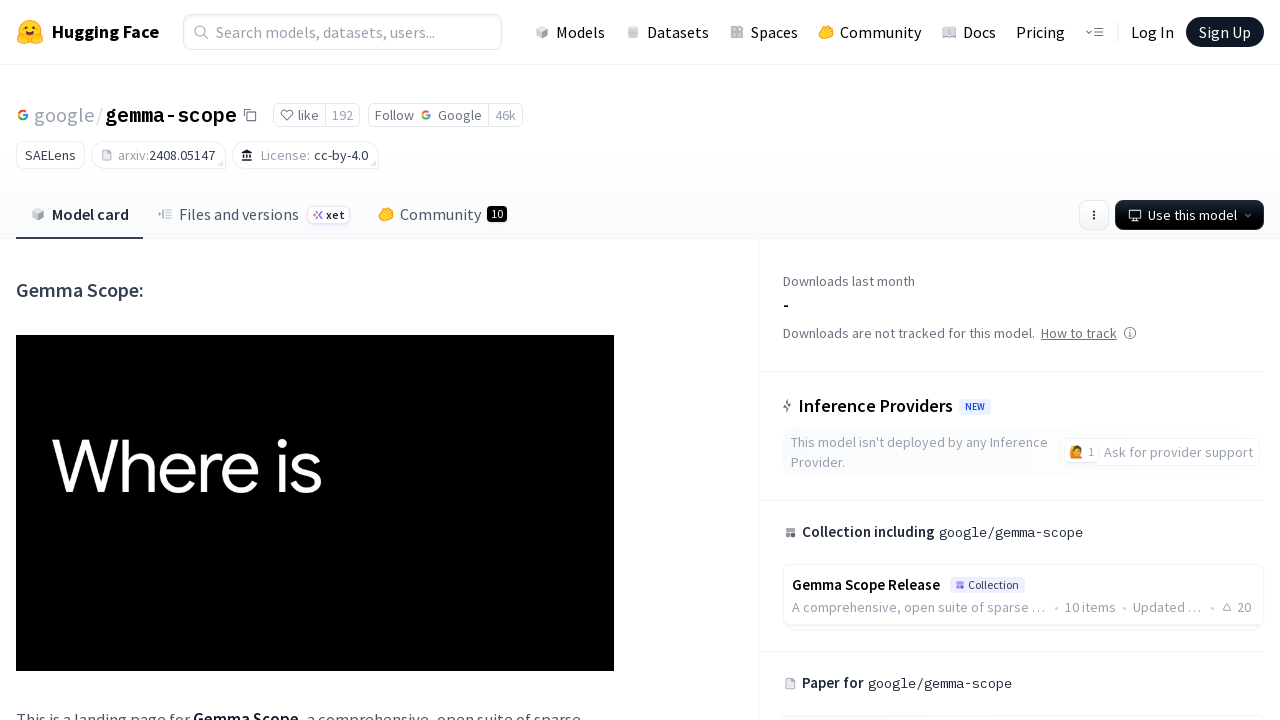

New tab loaded completely
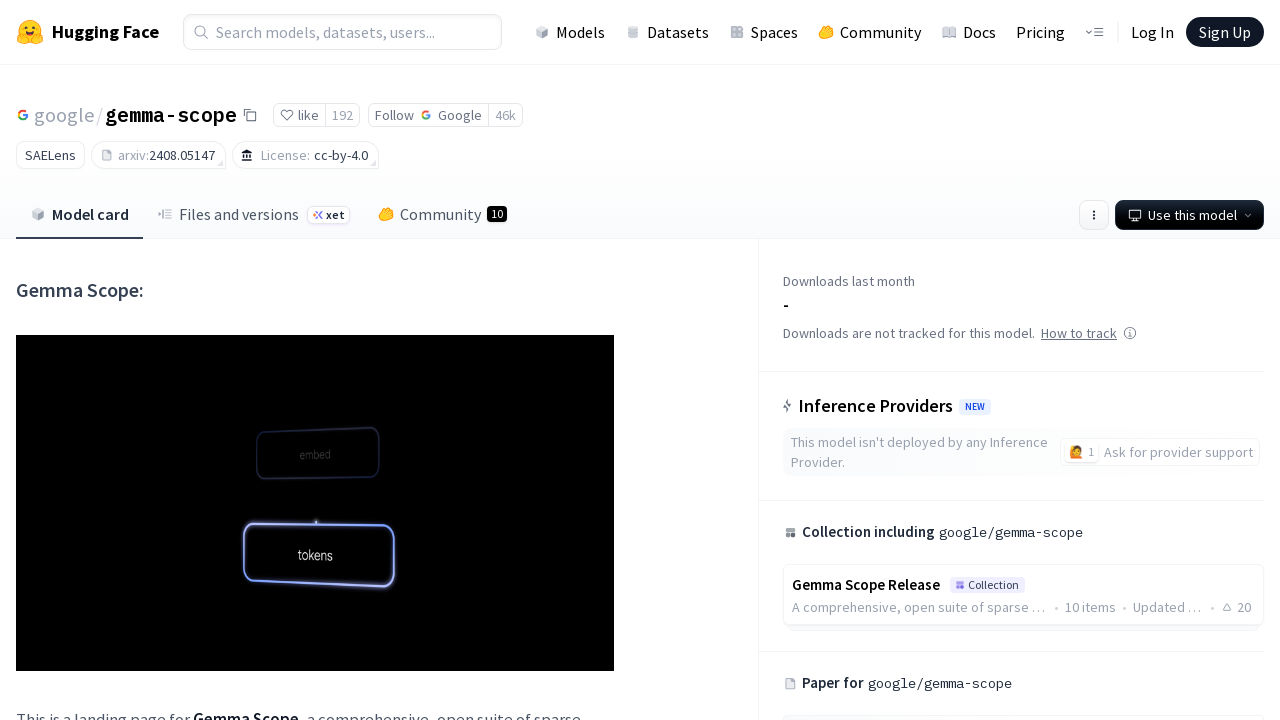

Verified new tab URL contains 'huggingface.co/google/gemma-scope'
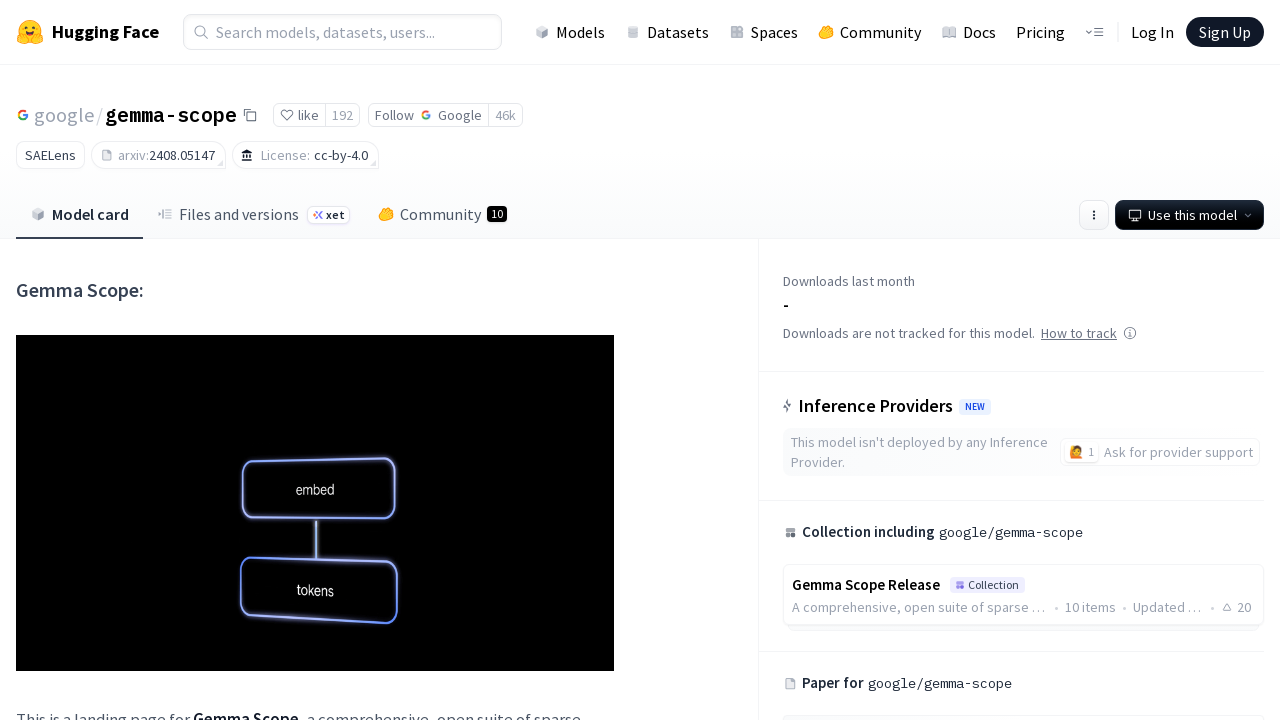

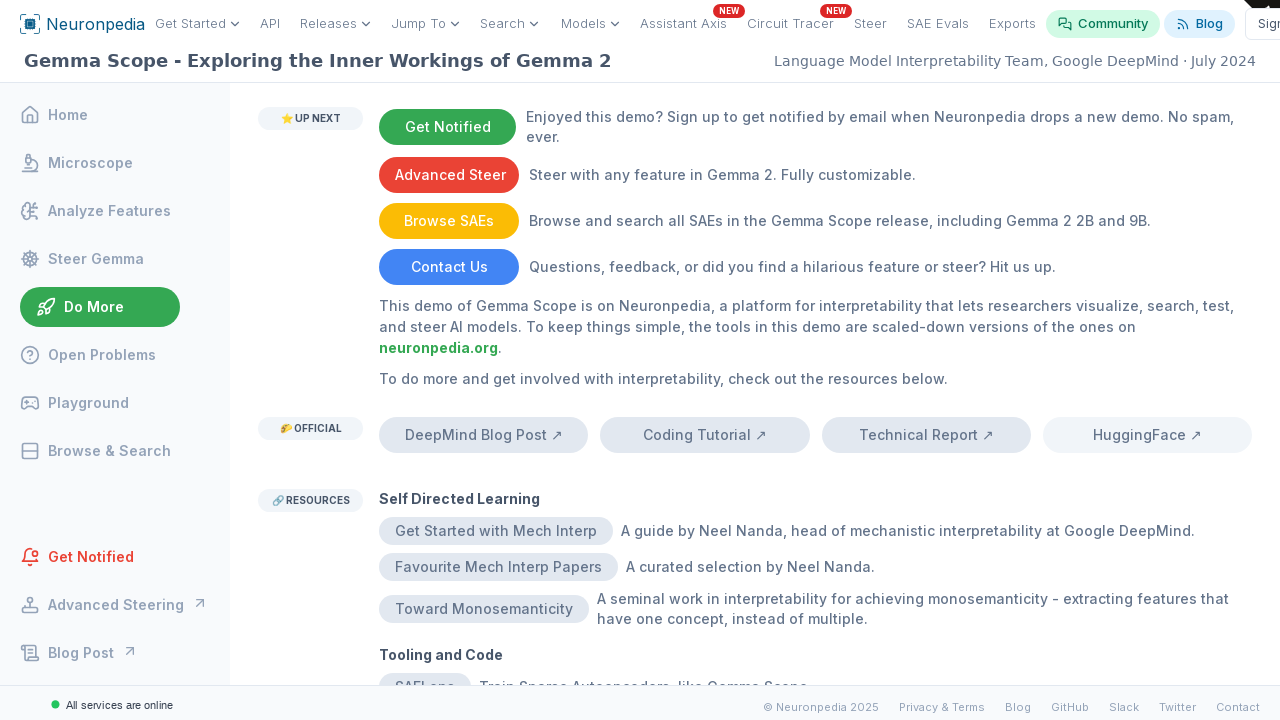